Tests nested iframe navigation by clicking on the nested frames link, switching to the top frame, then the middle frame, and verifying the content is accessible.

Starting URL: https://the-internet.herokuapp.com/

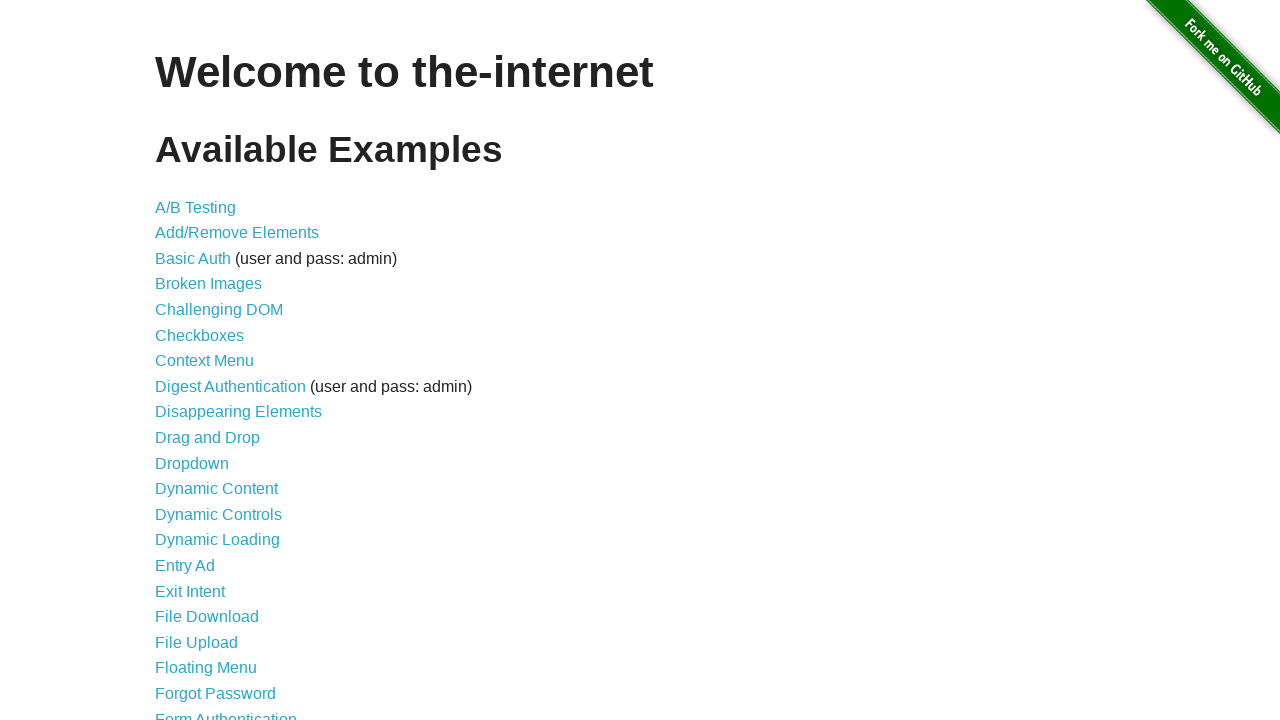

Clicked on the nested frames link at (210, 395) on a[href='/nested_frames']
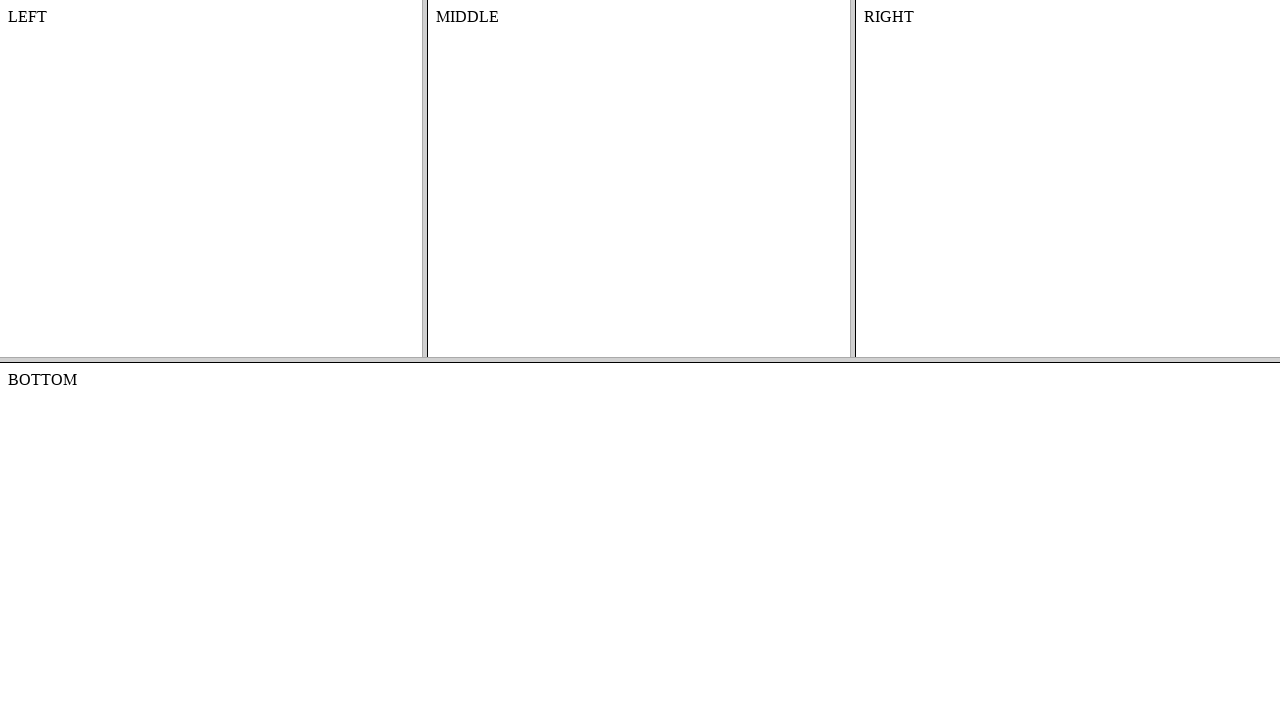

Switched to the top frame
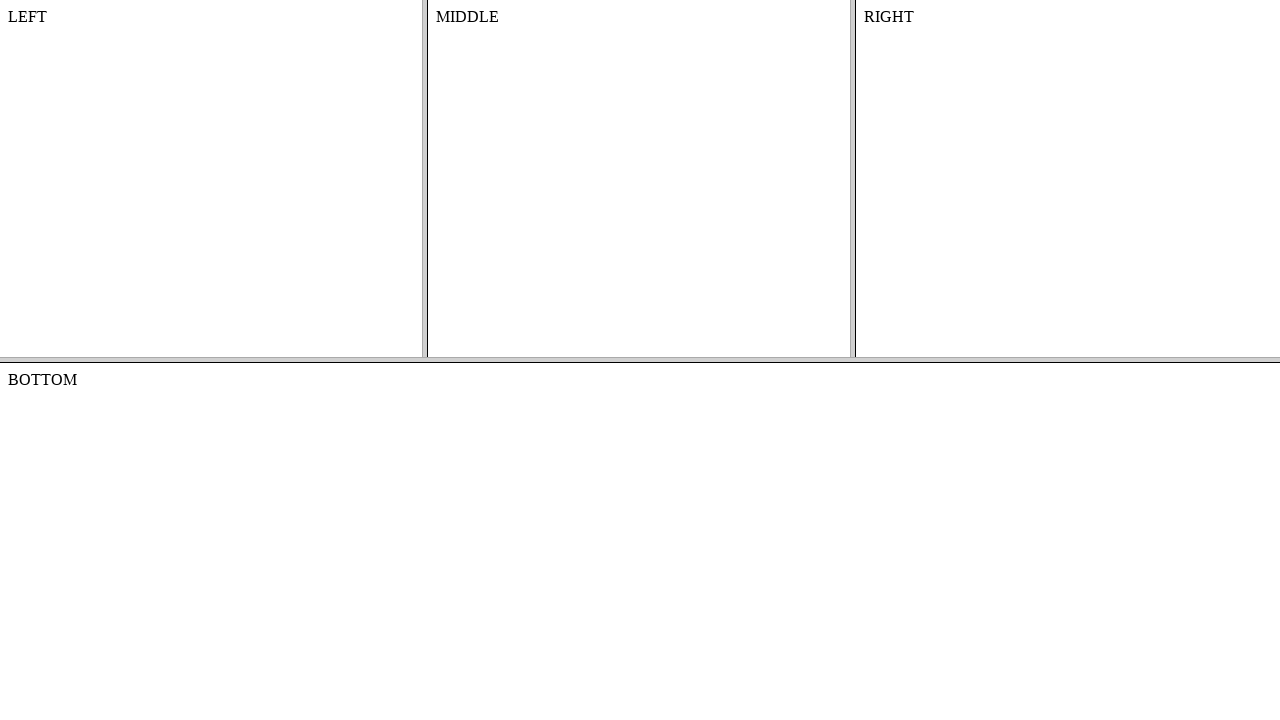

Switched to the middle frame within the top frame
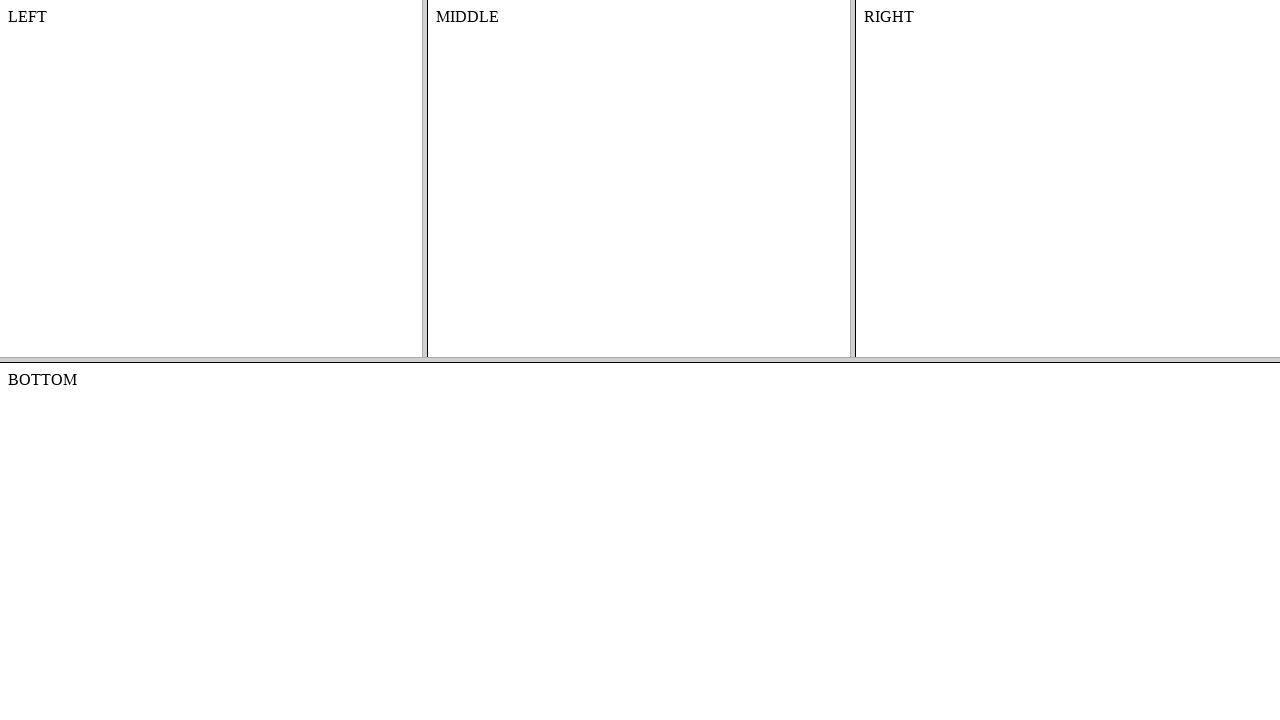

Waited for content element in middle frame to load
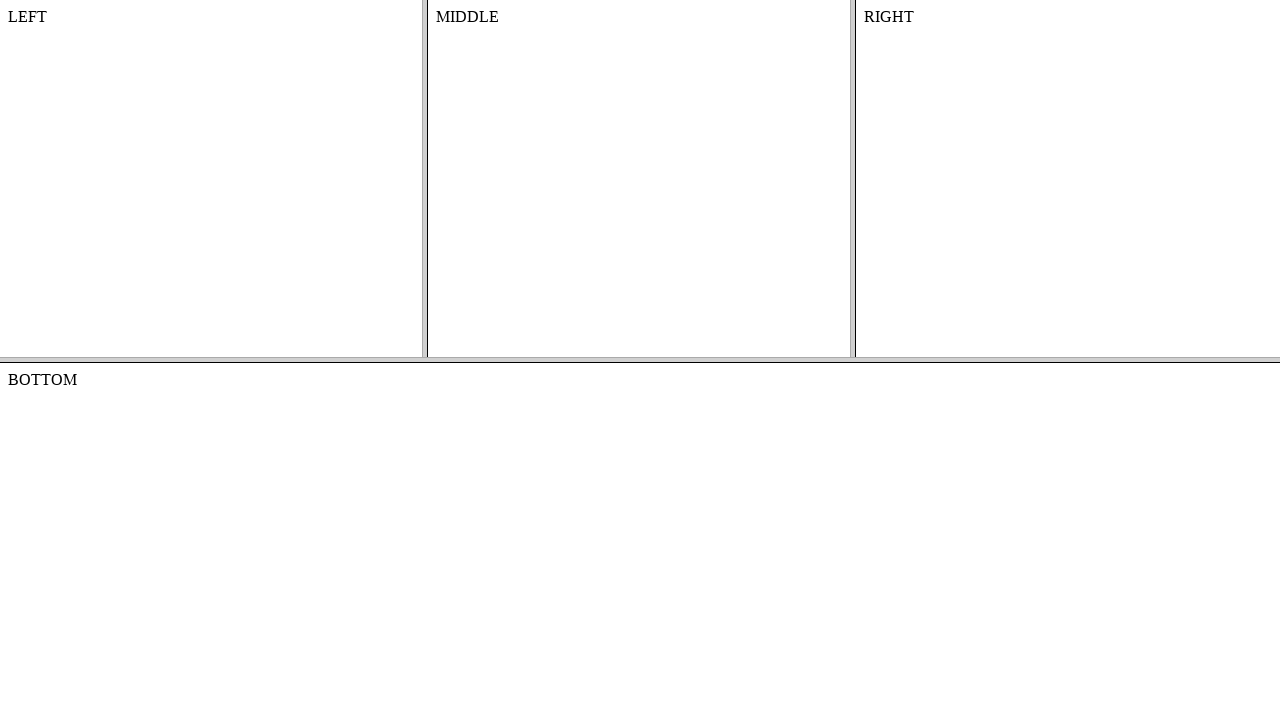

Retrieved text content from the middle frame content element
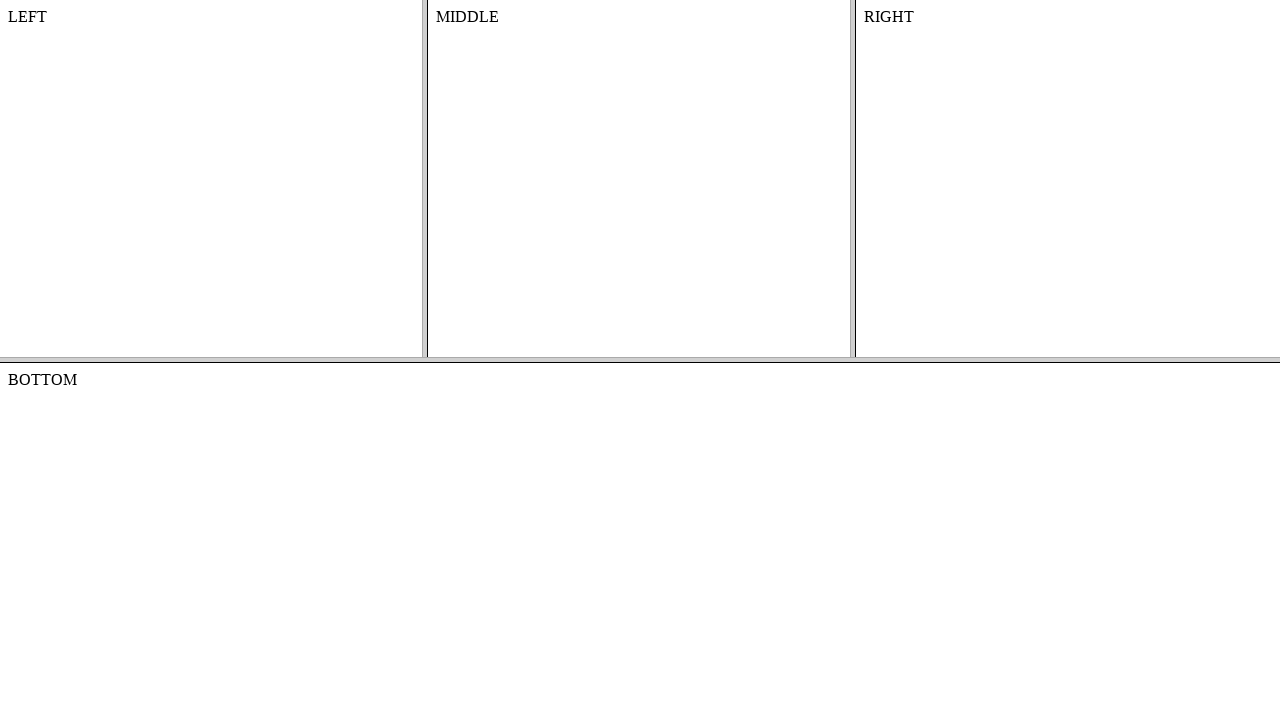

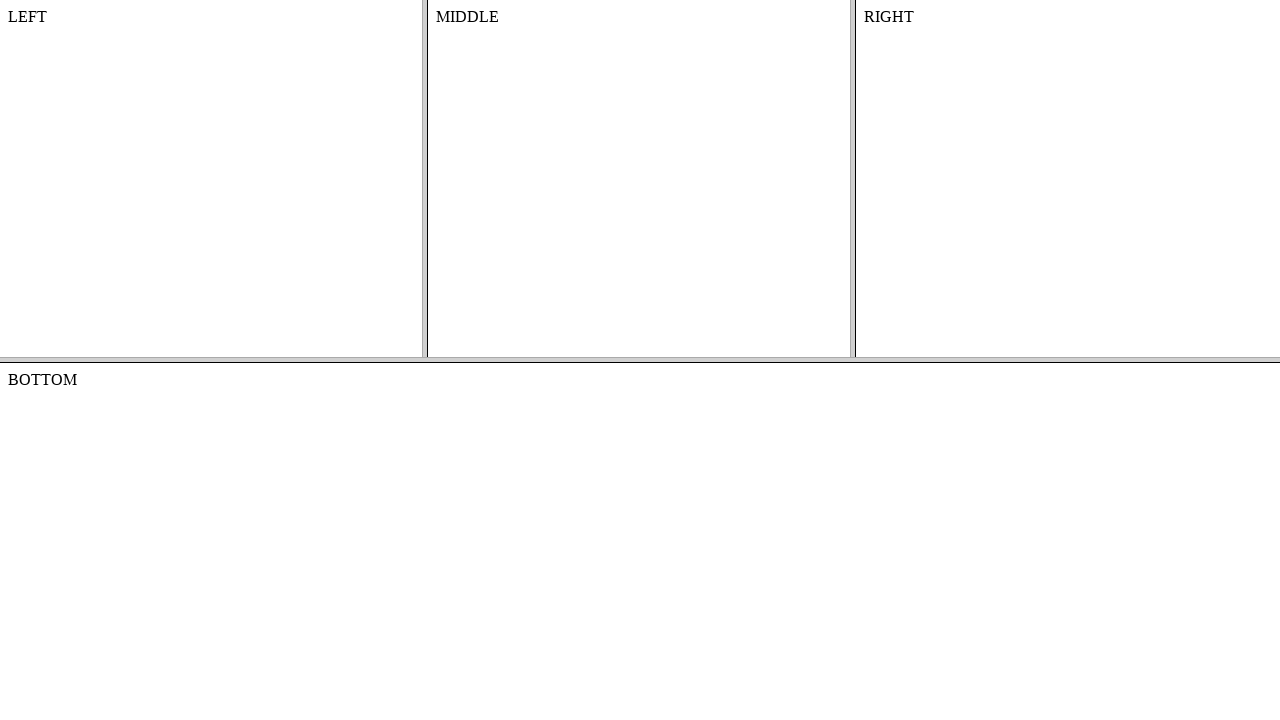